Tests removing a user named Vega from the web table by searching and clicking delete

Starting URL: https://demoqa.com/

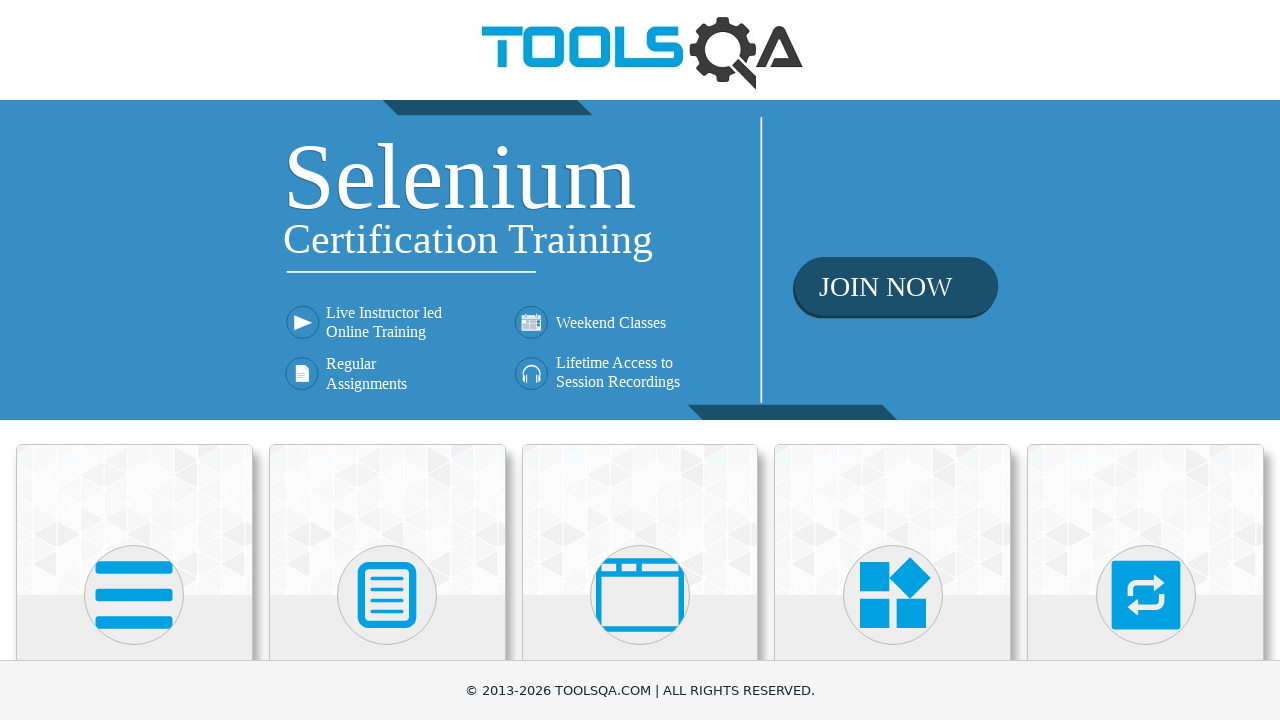

Clicked Elements section at (134, 360) on text=Elements
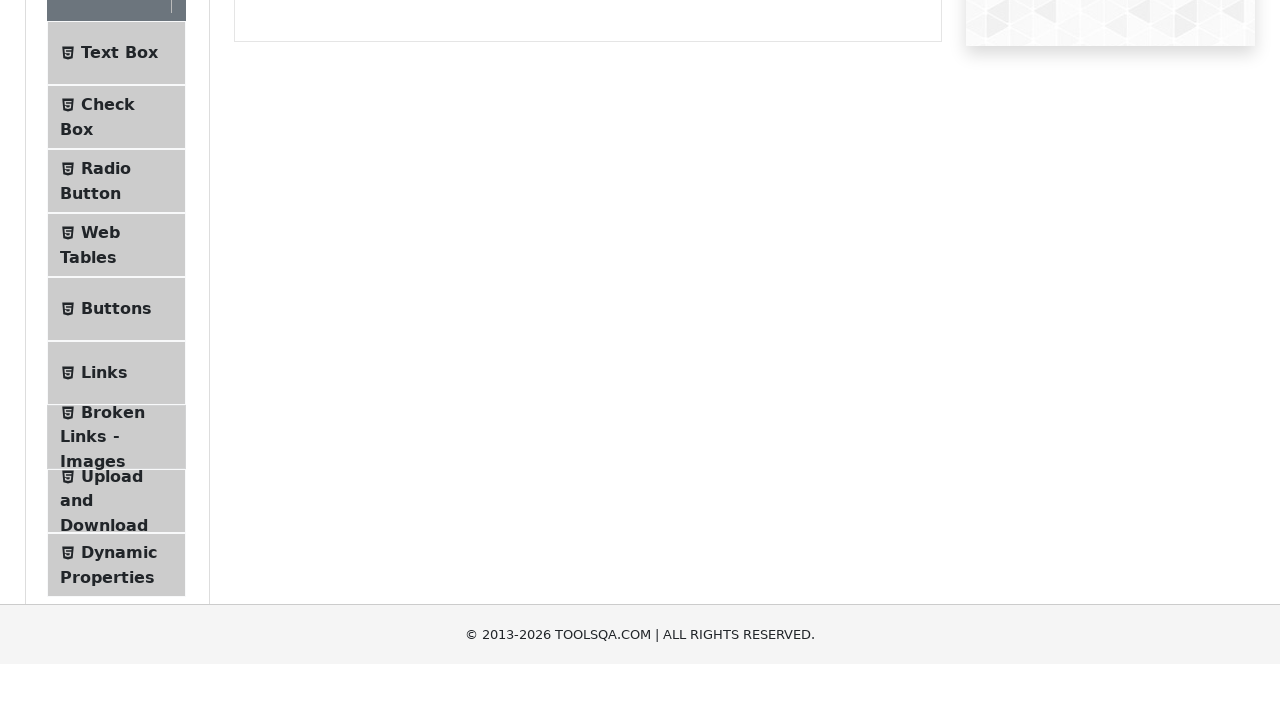

Clicked Web Tables at (100, 440) on text=Web Tables
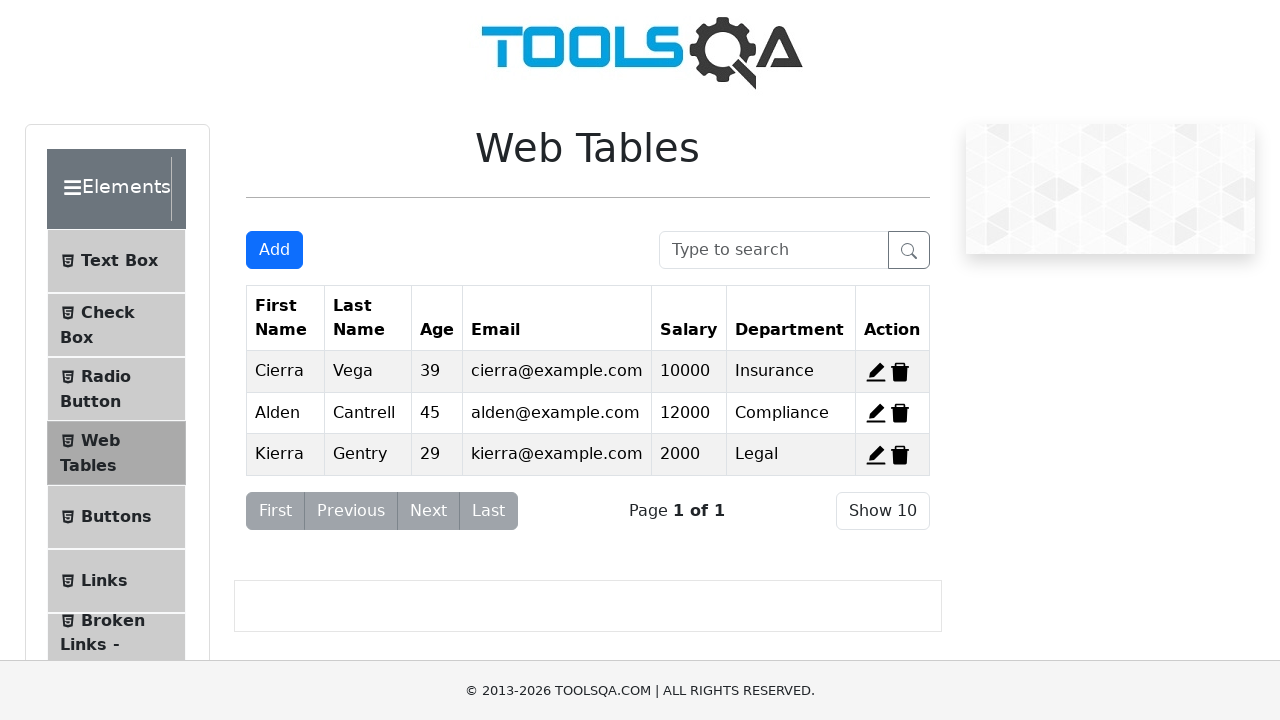

Searched for user 'Vega' in the search box on #searchBox
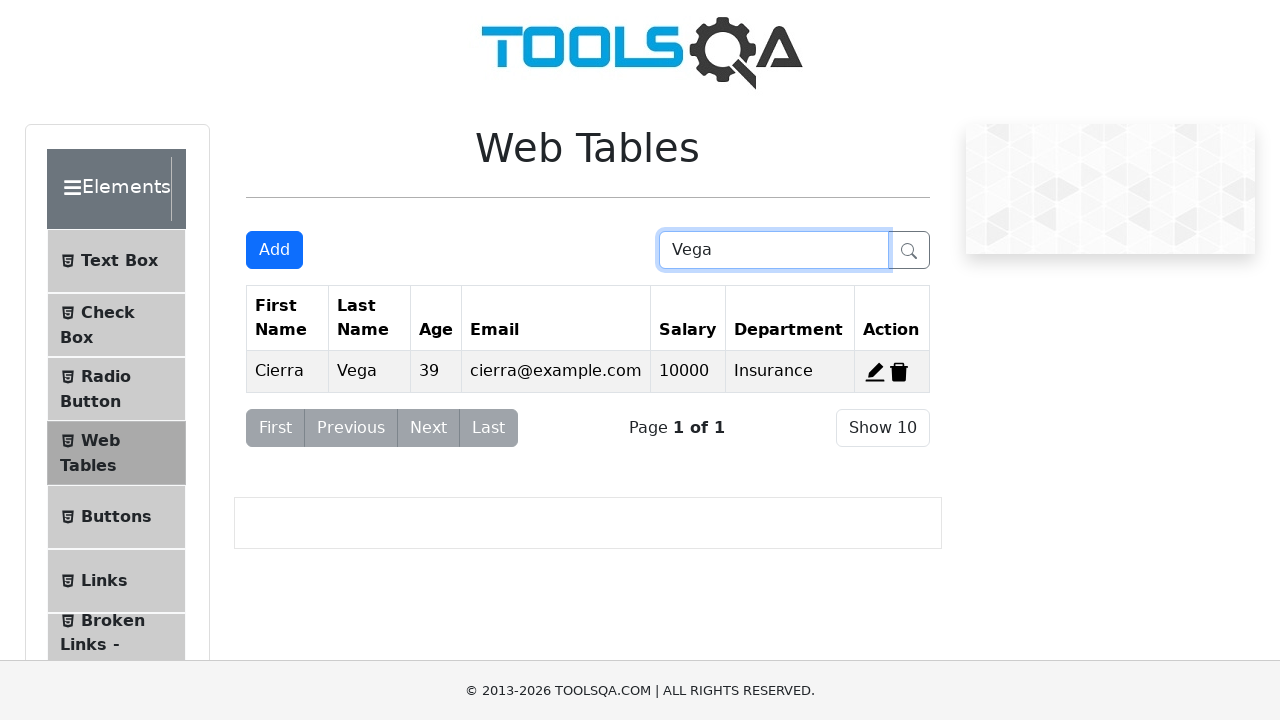

Clicked delete button to remove user Vega from the web table at (899, 372) on span[title='Delete']
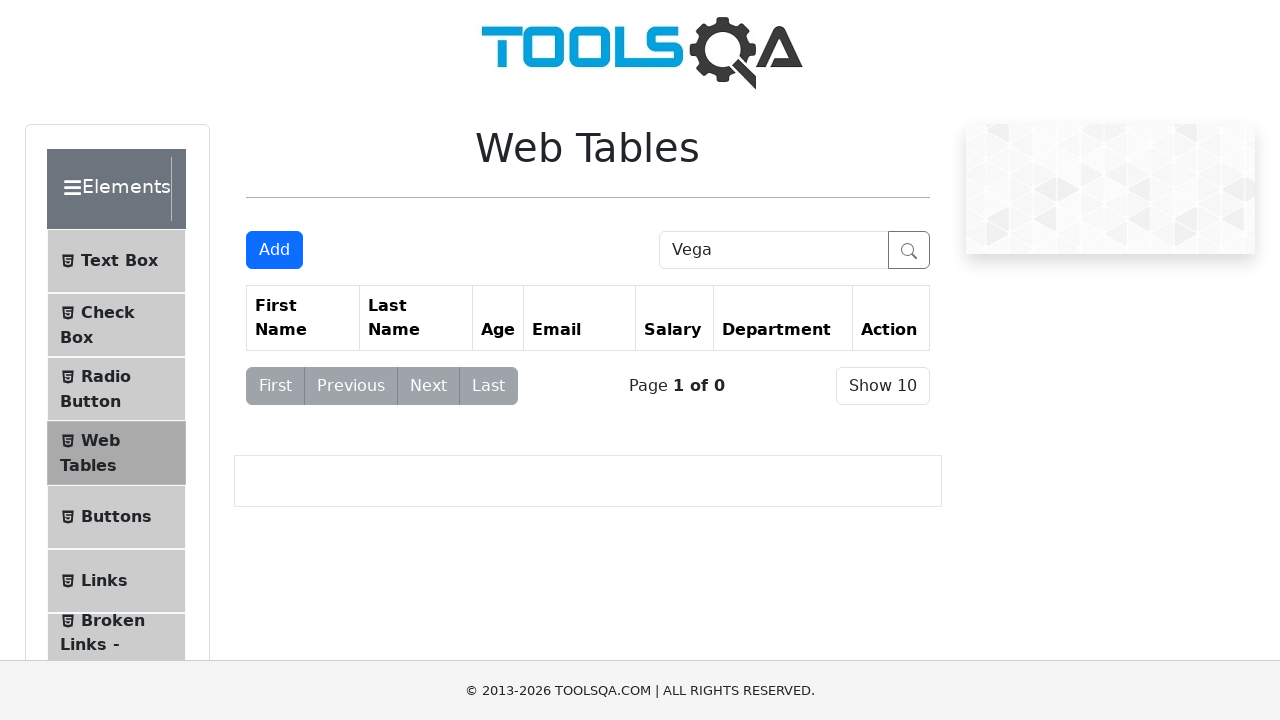

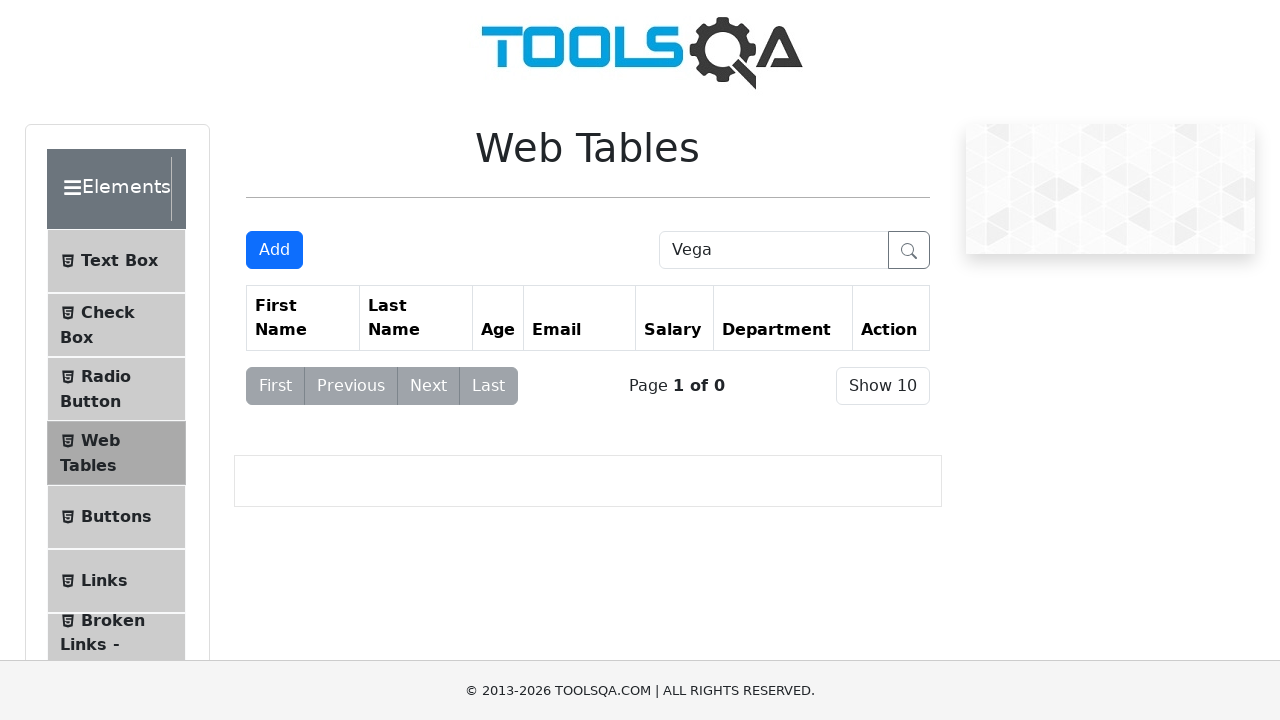